Locates an element using starts-with() XPath function with text and highlights it

Starting URL: https://www.hyrtutorials.com/p/add-padding-to-containers.html

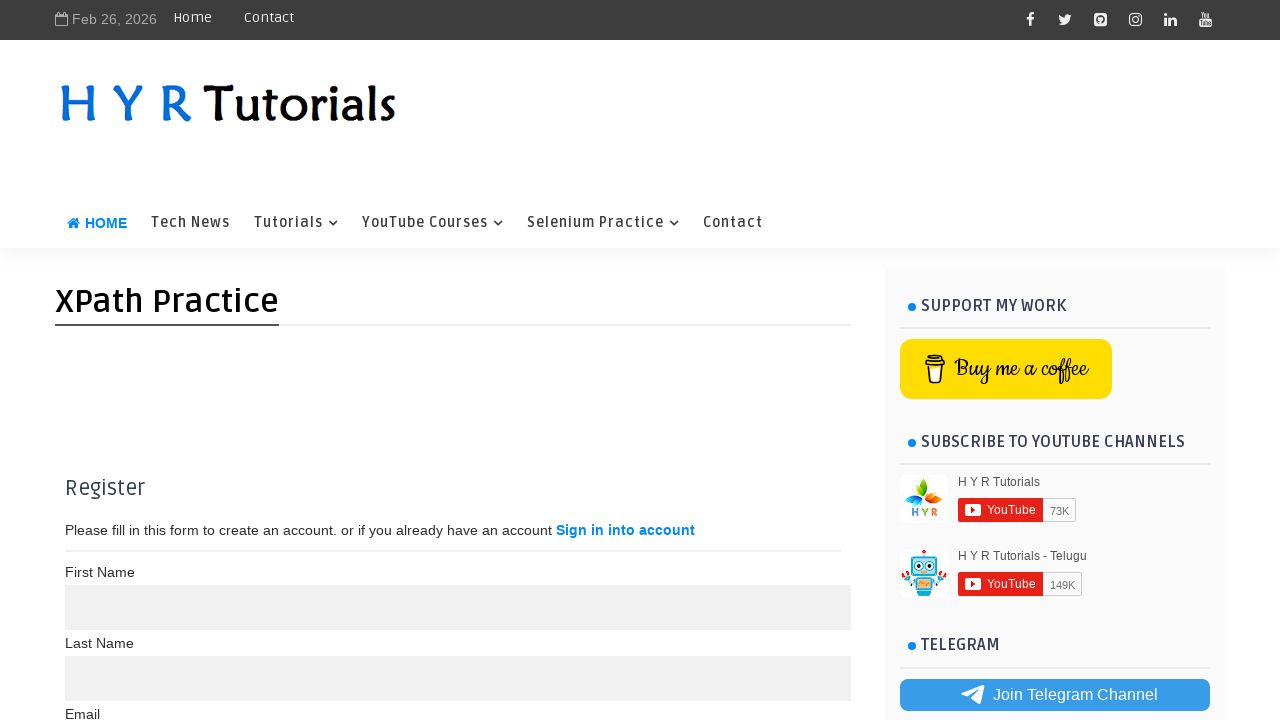

Located element using starts-with() XPath function with text 'Sign in into'
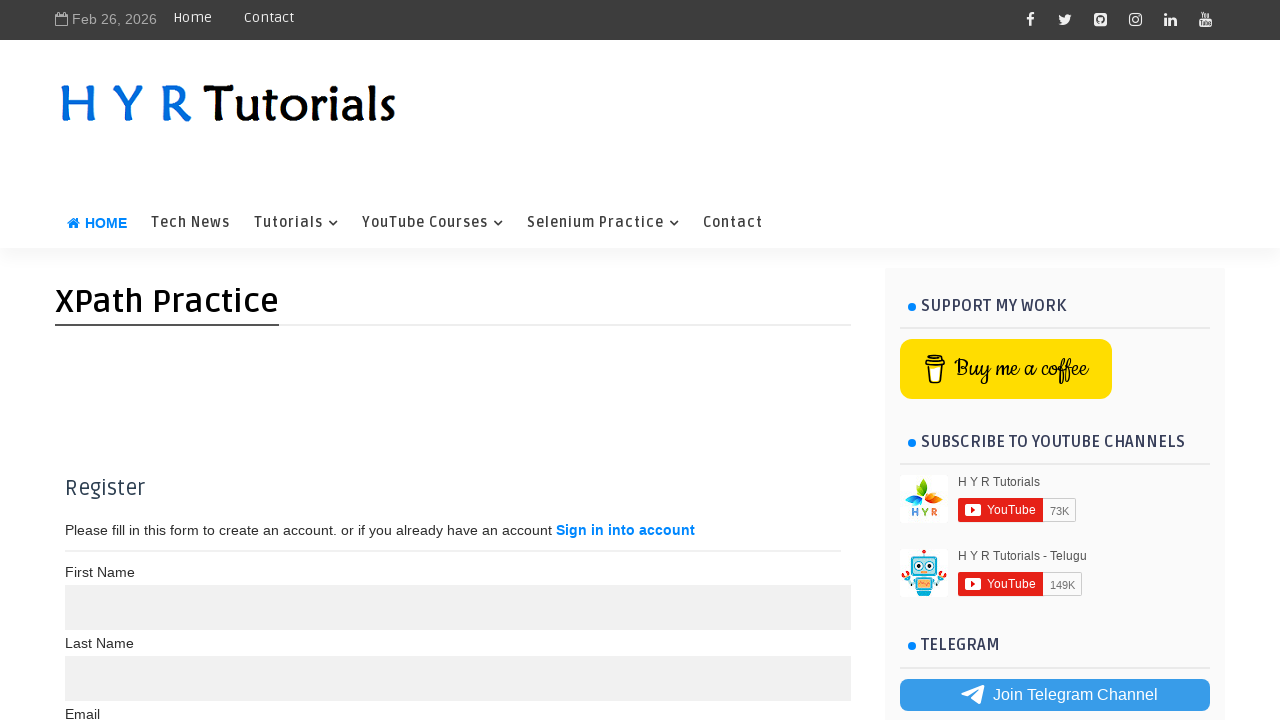

Highlighted element with green border and red background
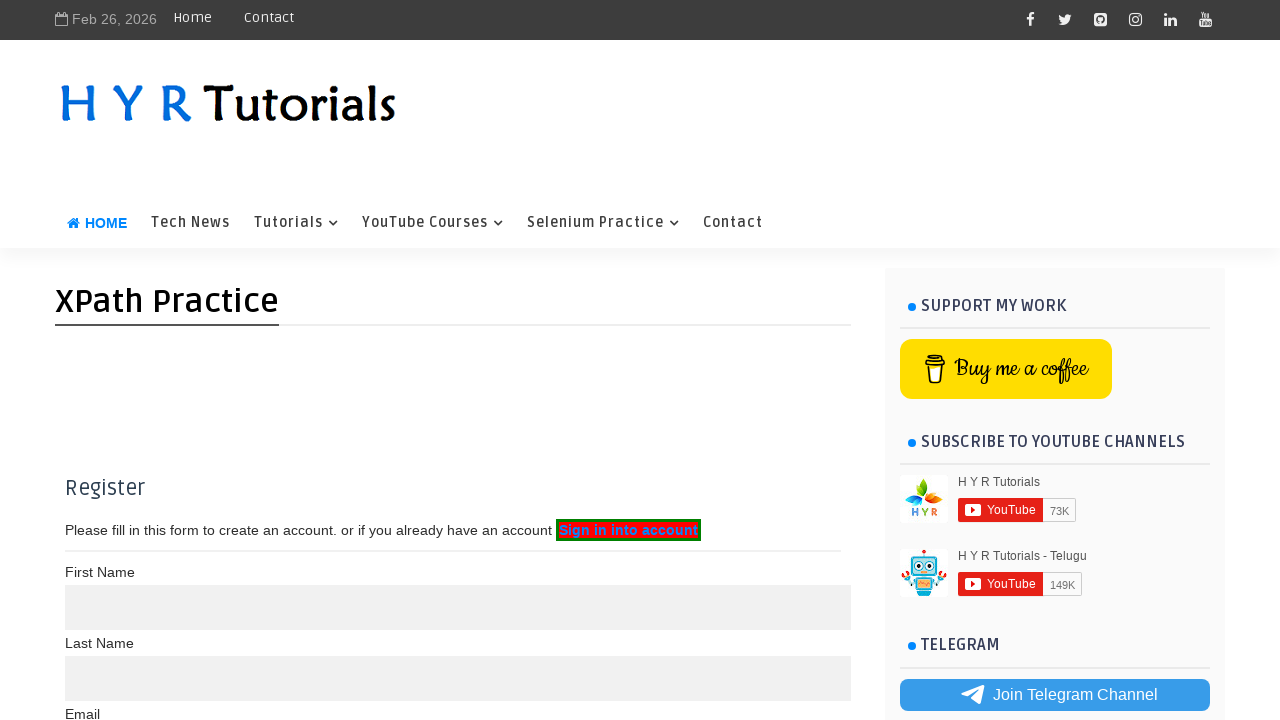

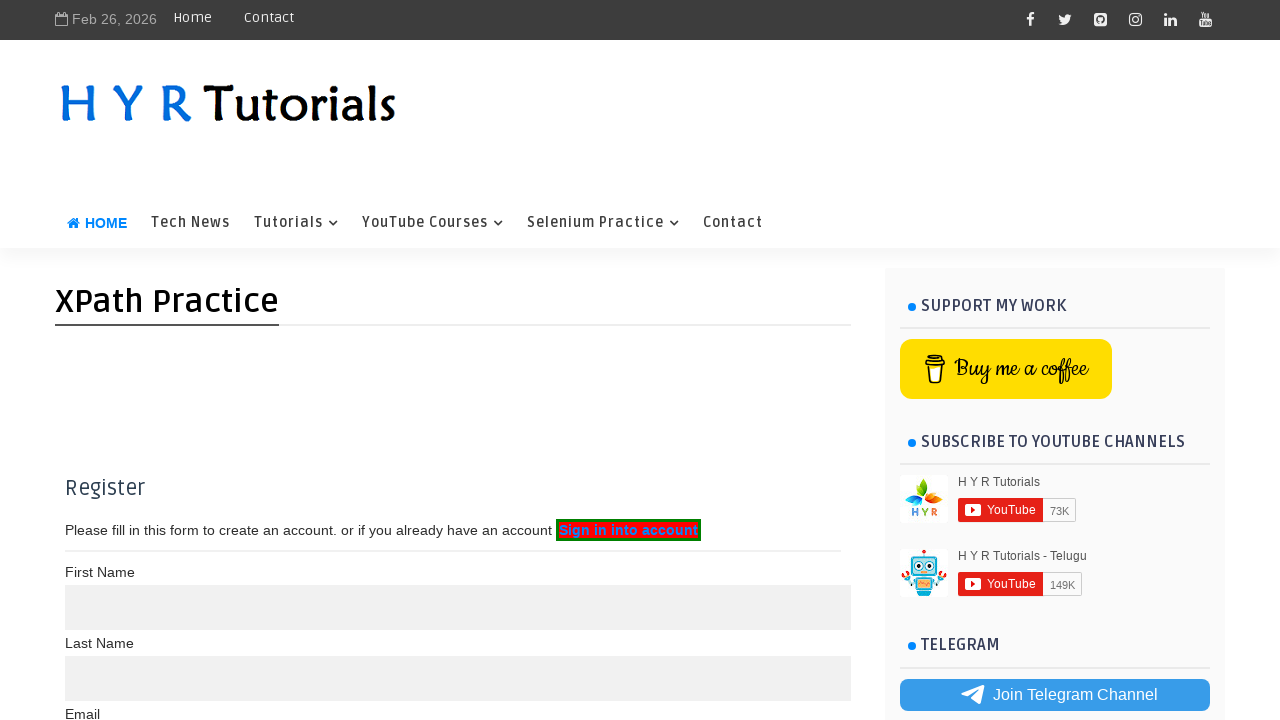